Tests nested iframe navigation by clicking on "Nested Frames" link, switching into nested frames (frame-top then frame-middle), and verifying the content element is accessible.

Starting URL: http://the-internet.herokuapp.com/

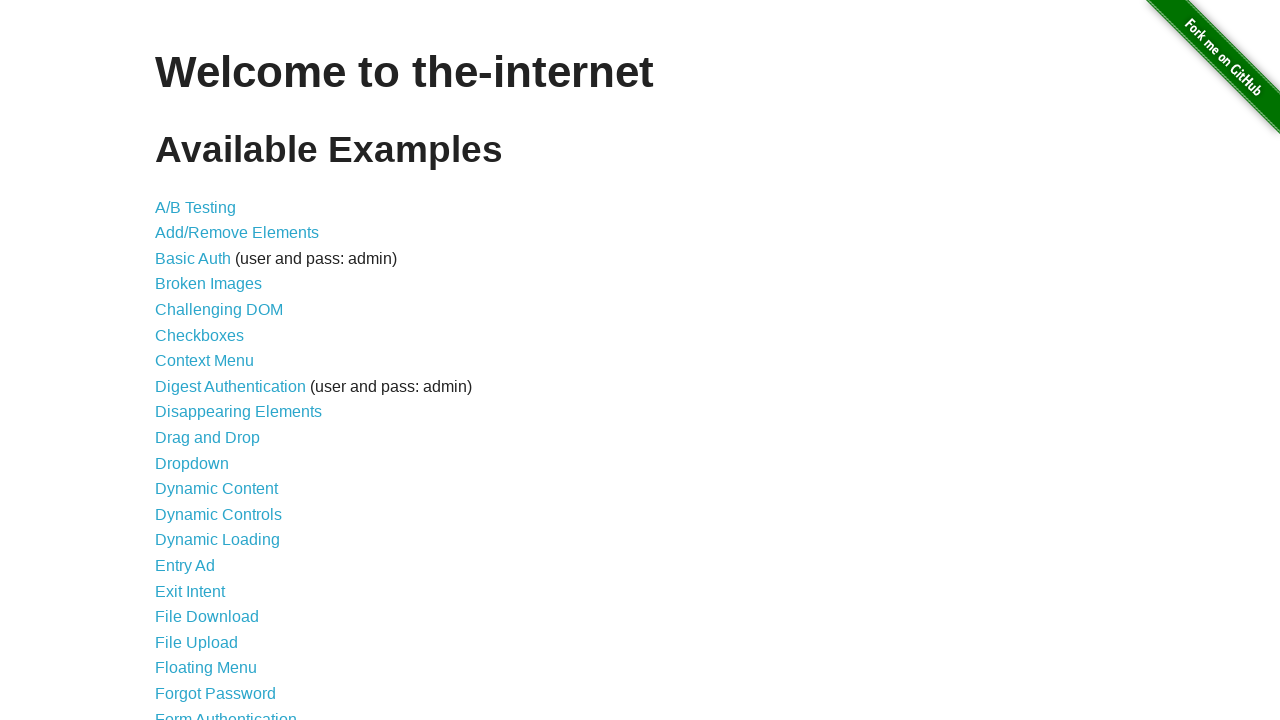

Clicked on 'Nested Frames' link at (210, 395) on text=Nested Frames
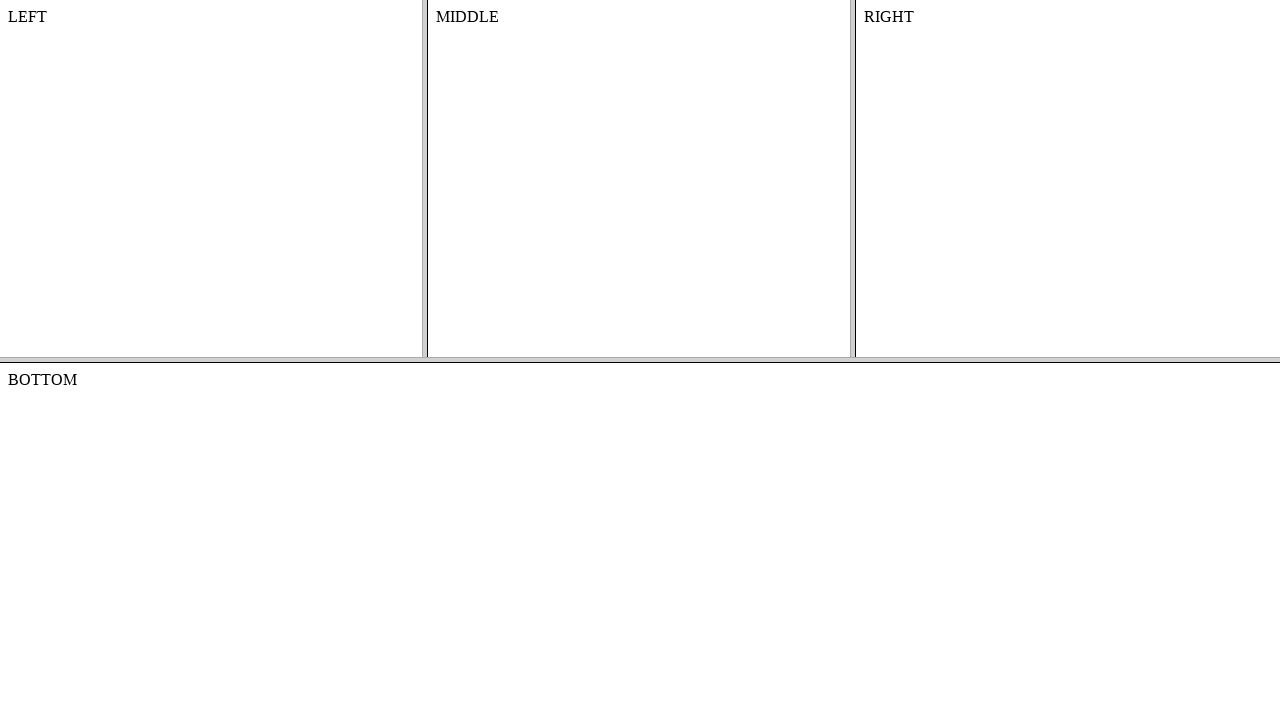

Waited for frame-top to load
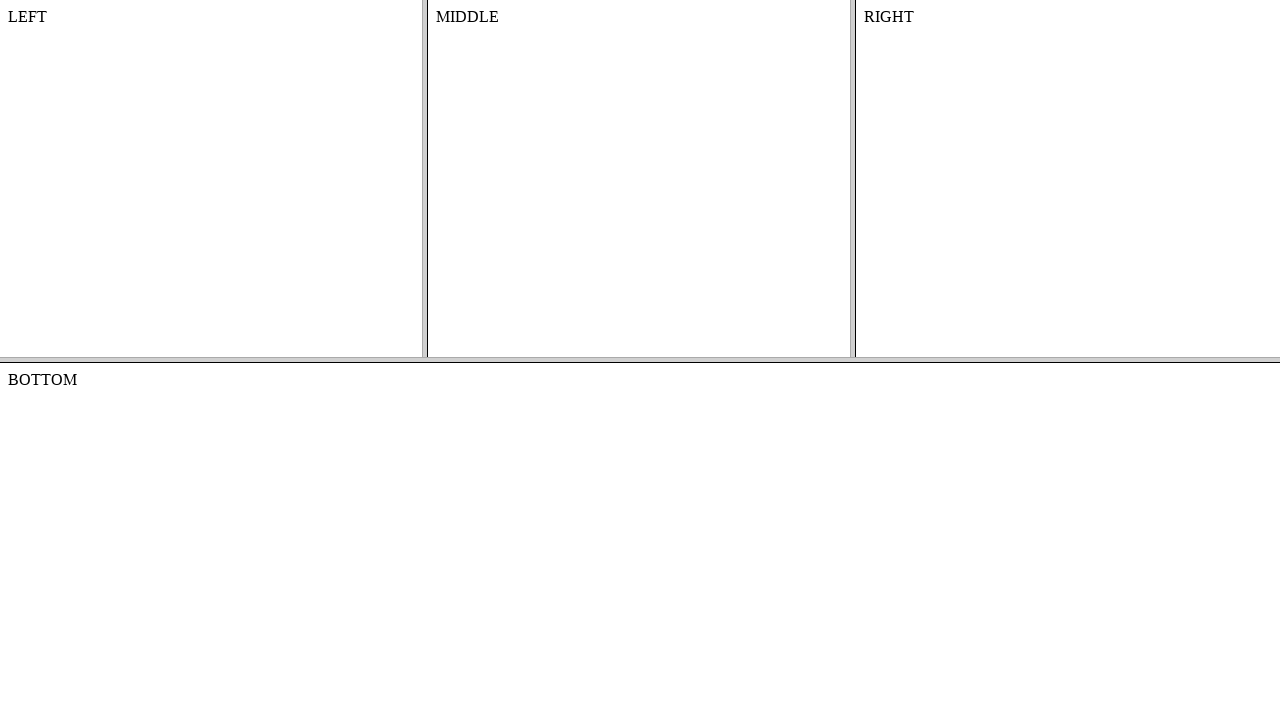

Located frame-top
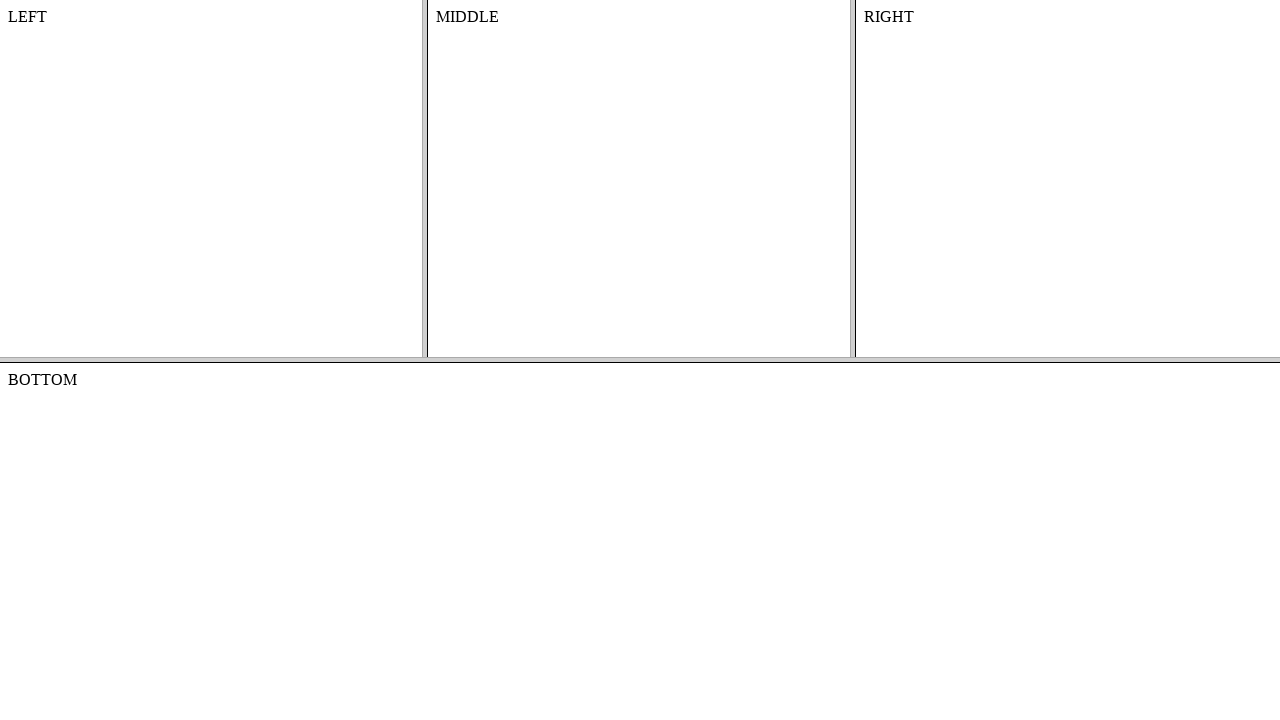

Located frame-middle nested within frame-top
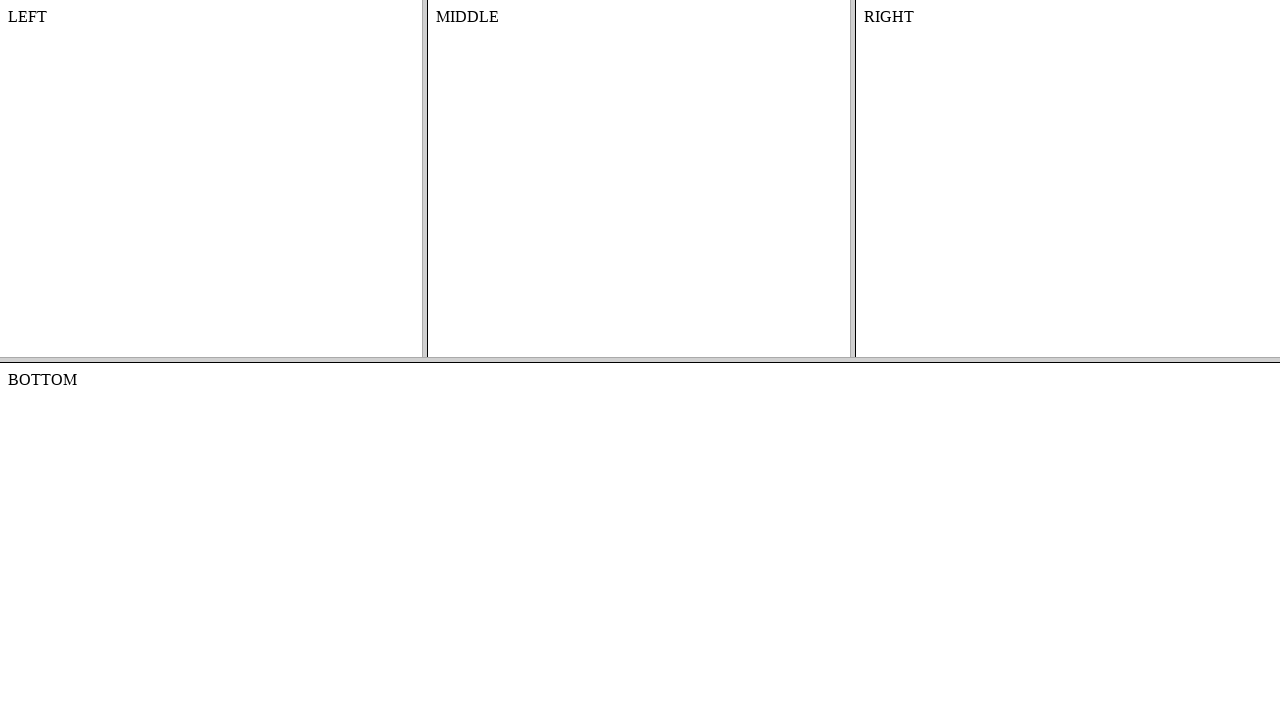

Verified #content element is accessible in nested frame-middle
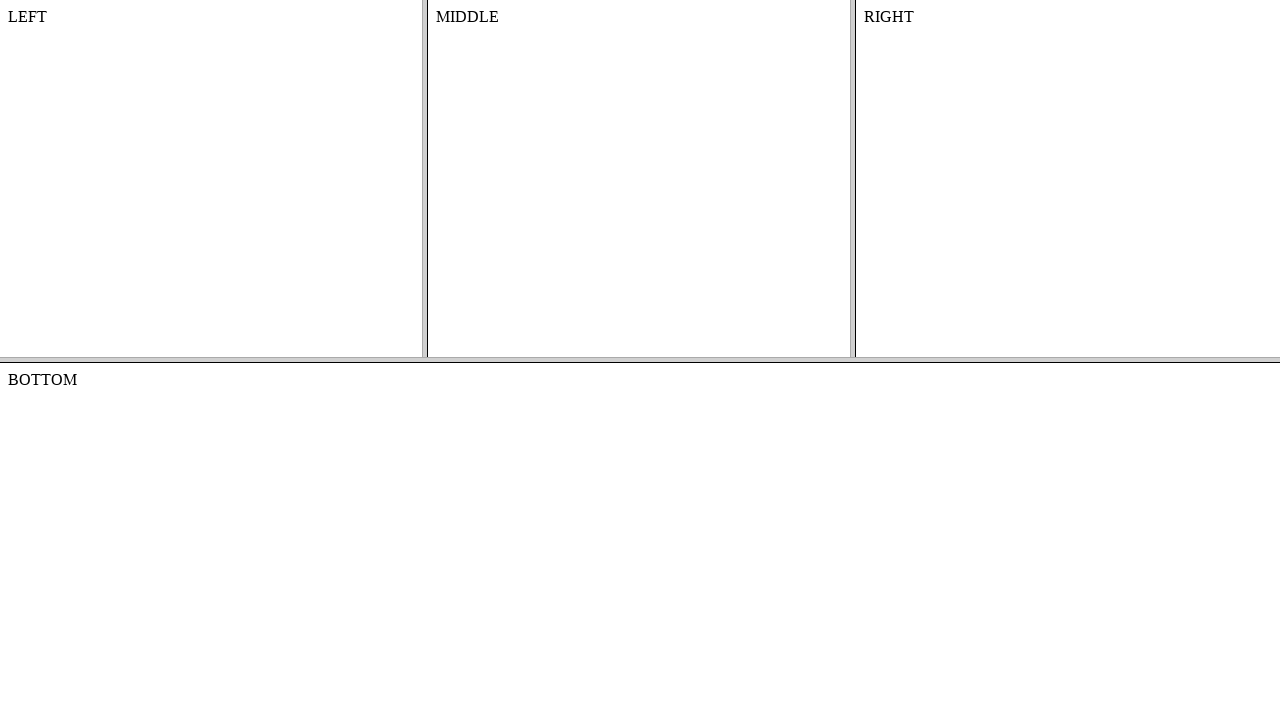

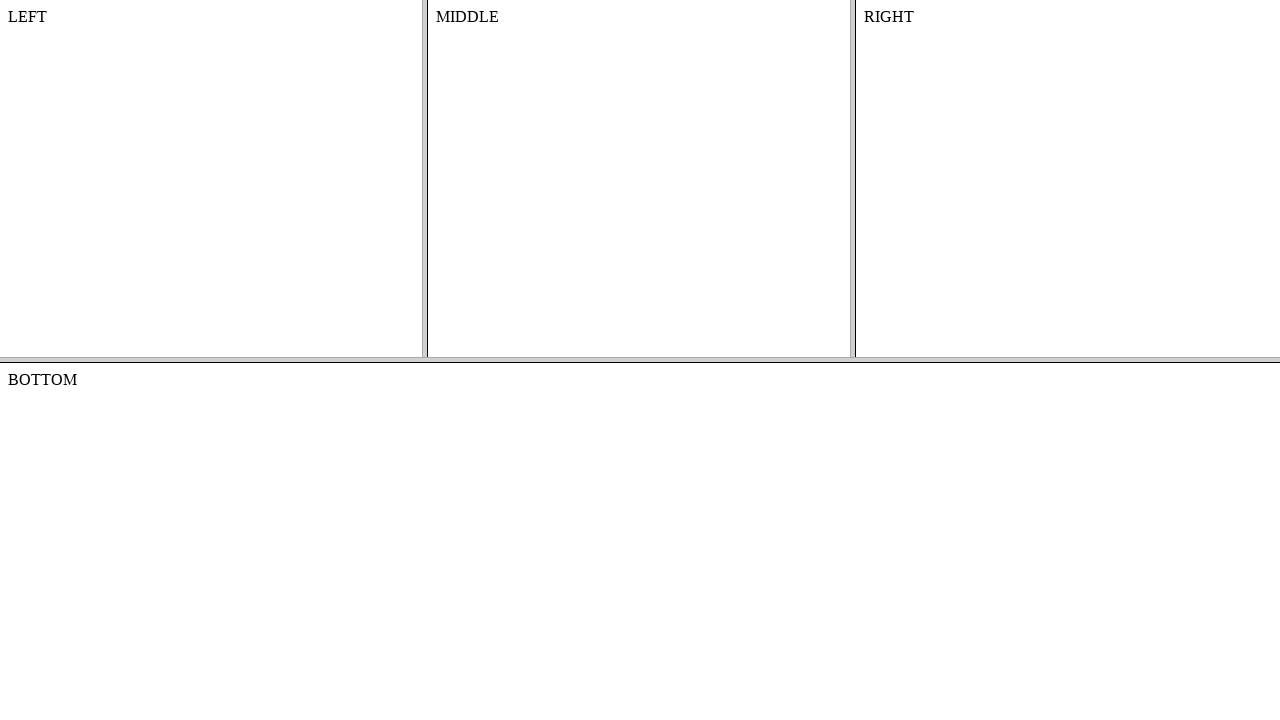